Tests that Carlos Kidman appears on the Leadership page by hovering over the About menu and clicking the Leadership link

Starting URL: https://qap.dev

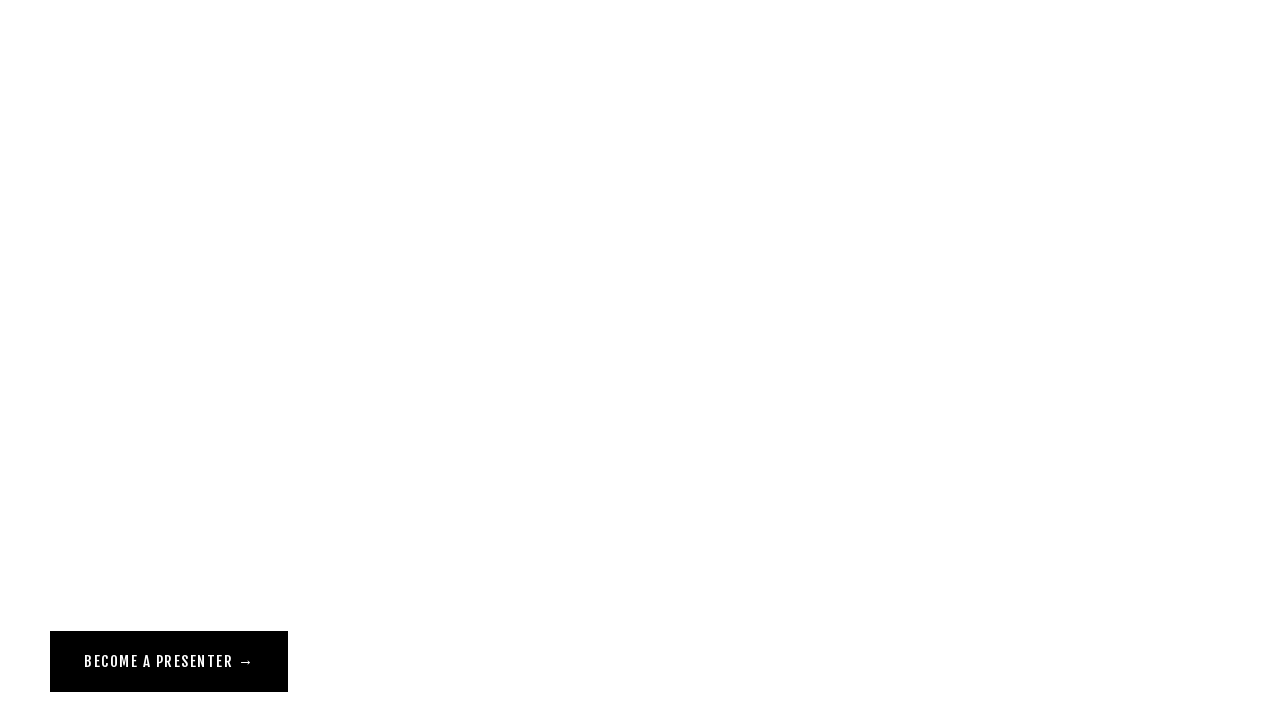

Navigated to https://qap.dev
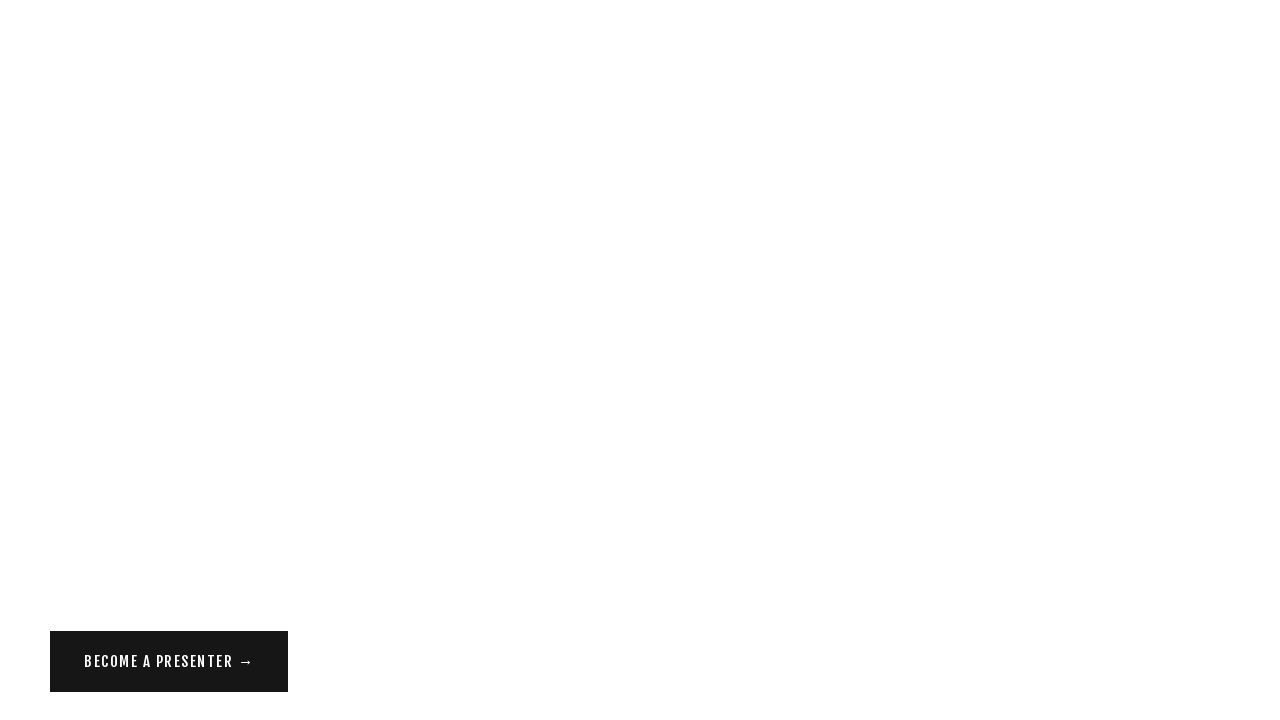

Hovered over the About menu to reveal dropdown at (71, 56) on a[href="/about"]
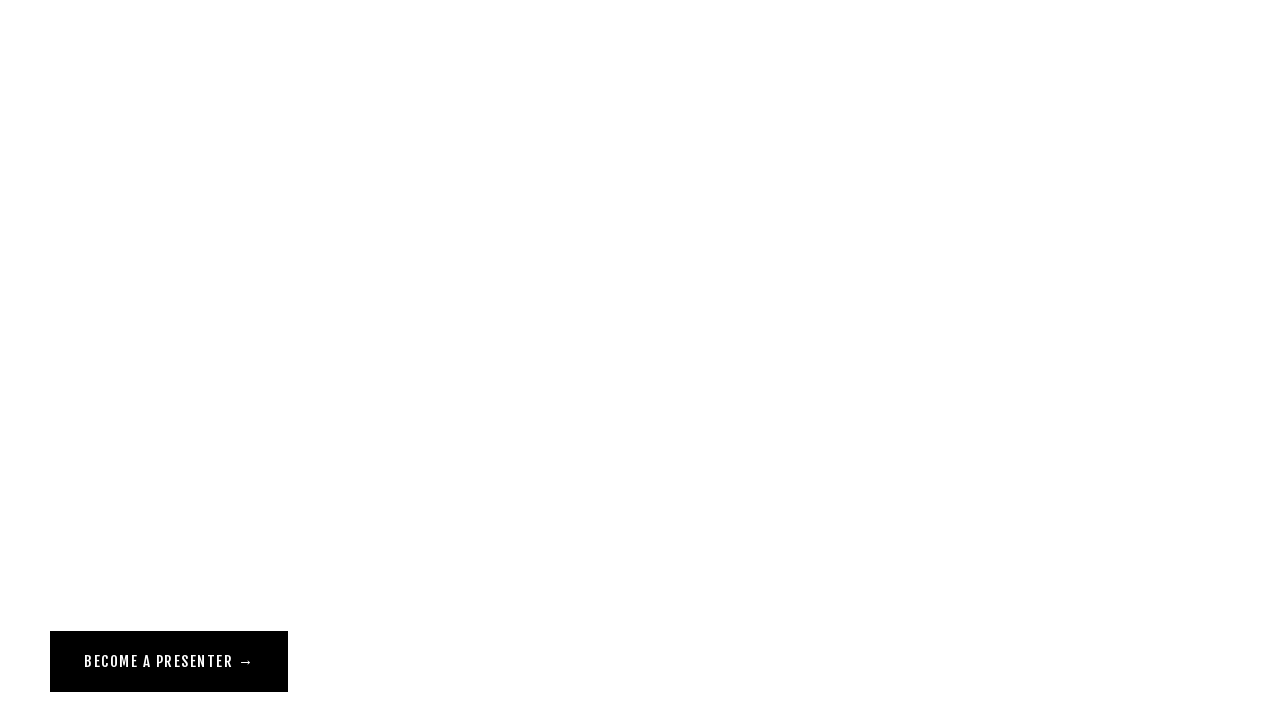

Clicked the Leadership link in the dropdown menu at (92, 124) on a[href="/leadership"][class^="Header-nav"]
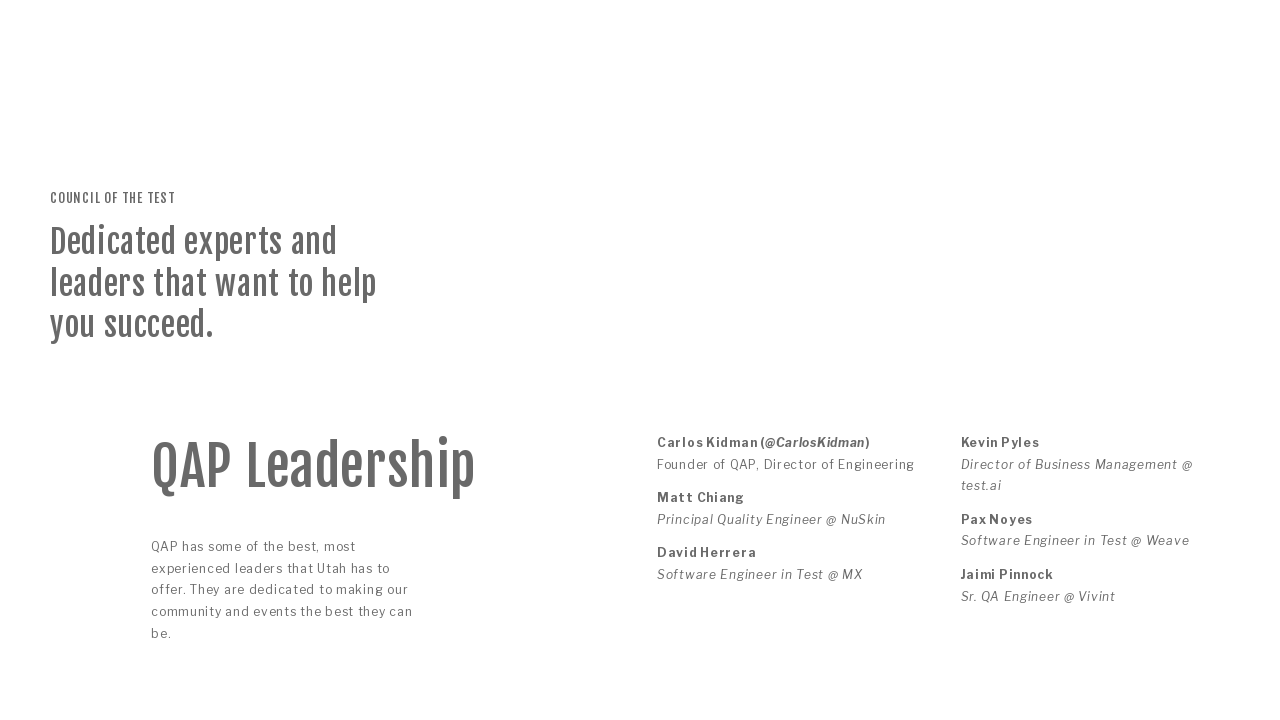

Verified Carlos Kidman appears on the Leadership page
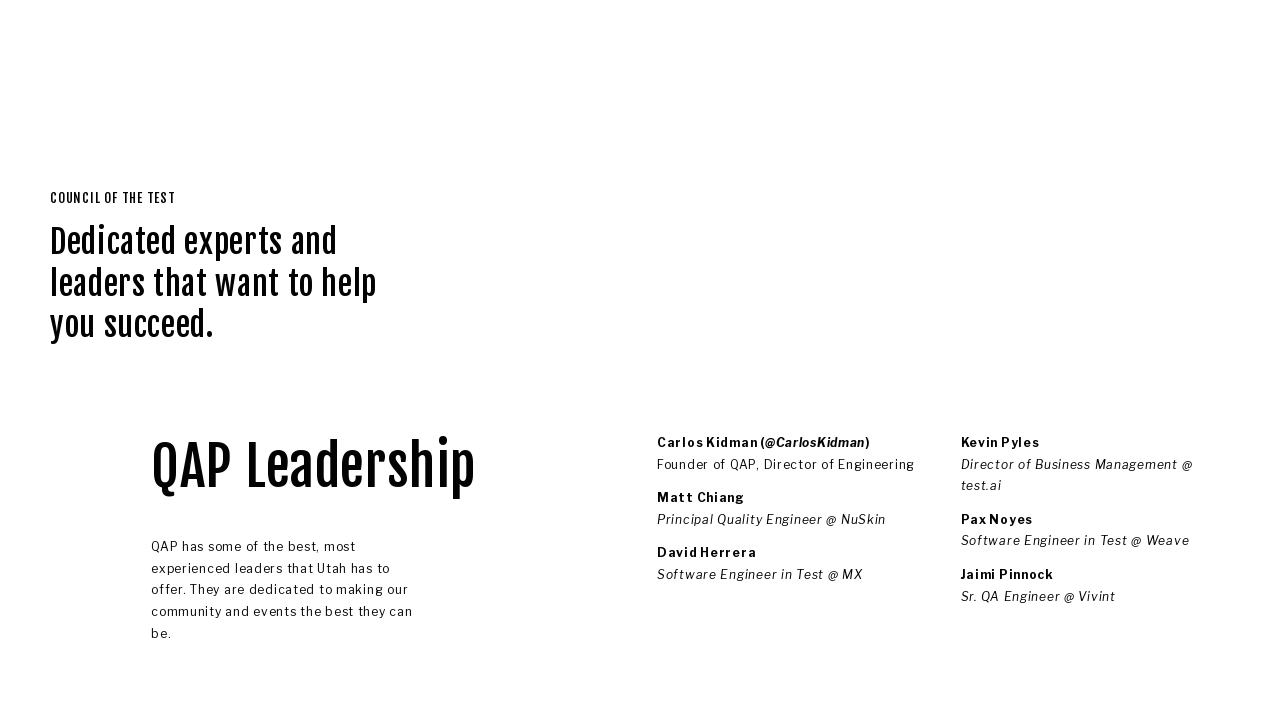

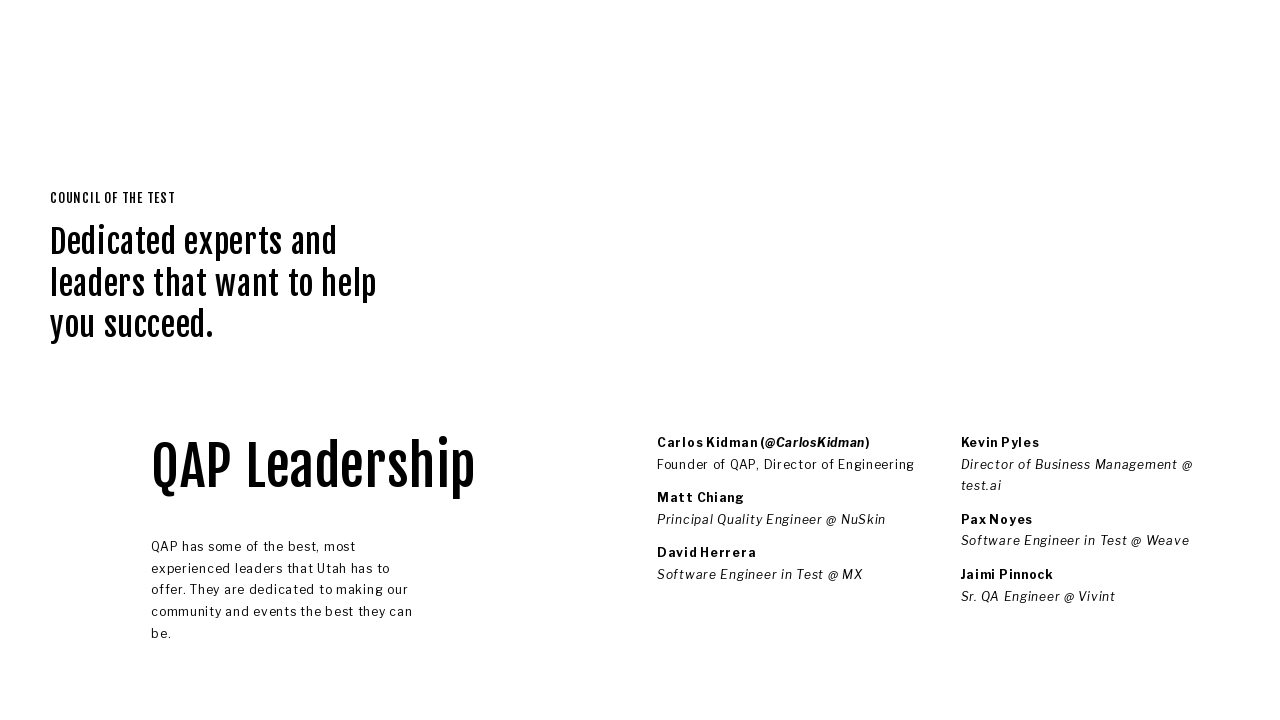